Clicks on alert tab and button to trigger an alert dialog, then accepts the alert

Starting URL: https://demo.automationtesting.in/Alerts.html

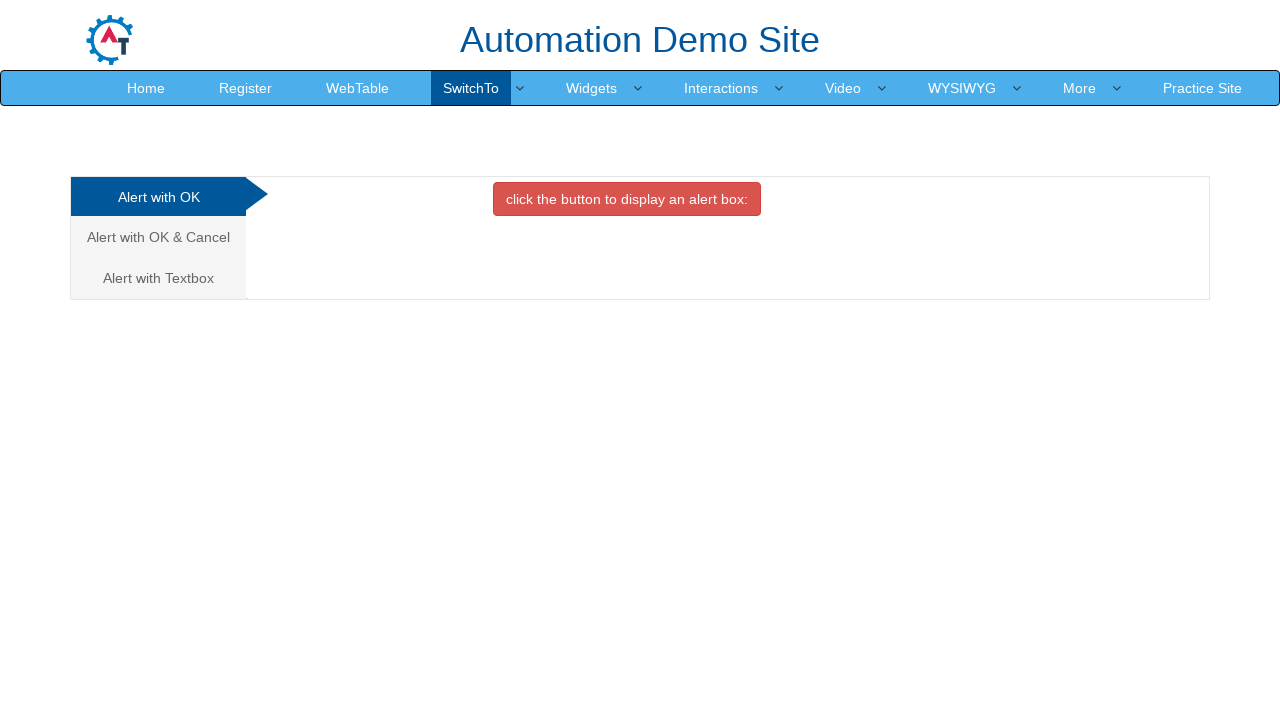

Clicked on the first alert tab (Alert with OK) at (158, 197) on xpath=/html/body/div[1]/div/div/div/div[1]/ul/li[1]/a
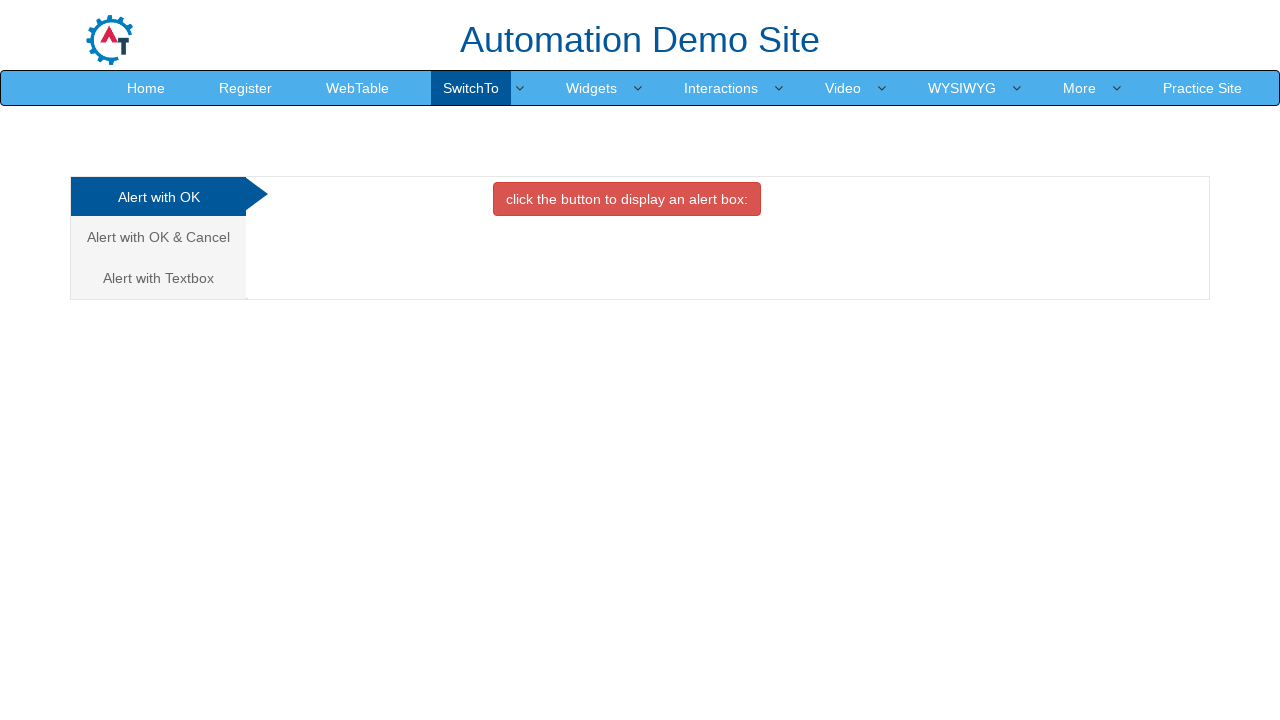

Clicked the button to trigger the alert dialog at (627, 199) on xpath=/html/body/div[1]/div/div/div/div[2]/div[1]/button
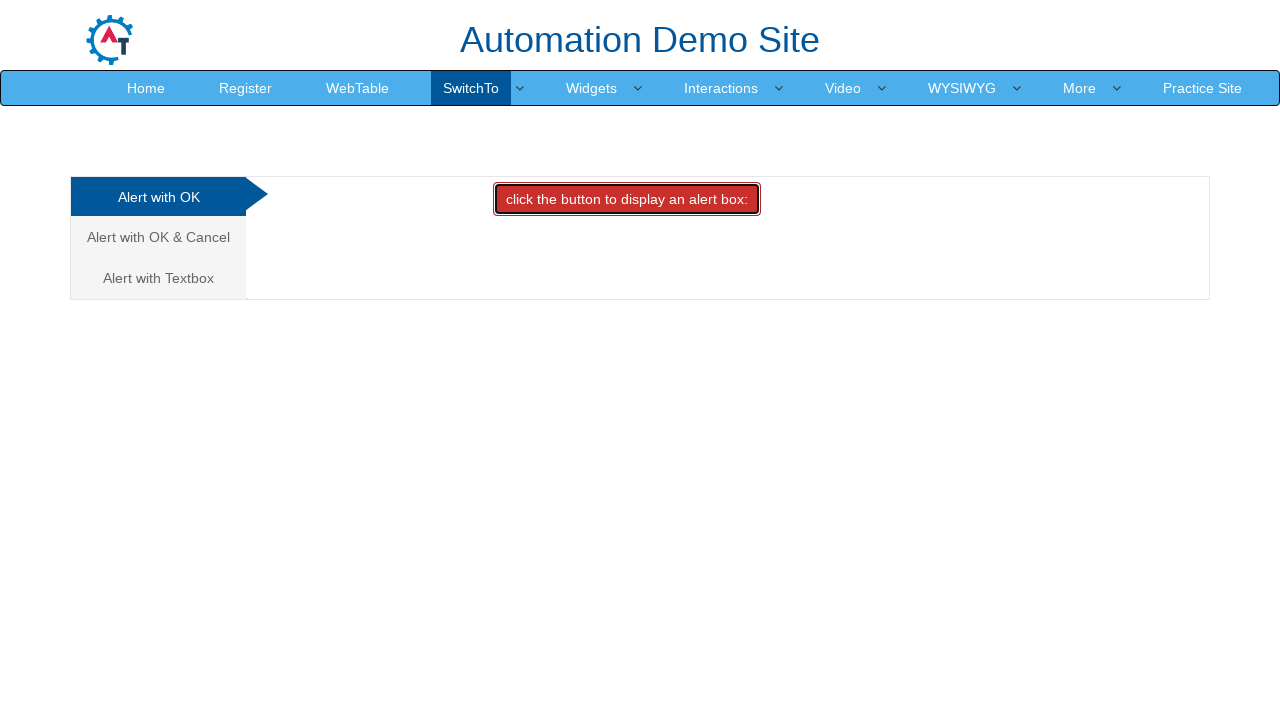

Set up event handler to accept the alert dialog
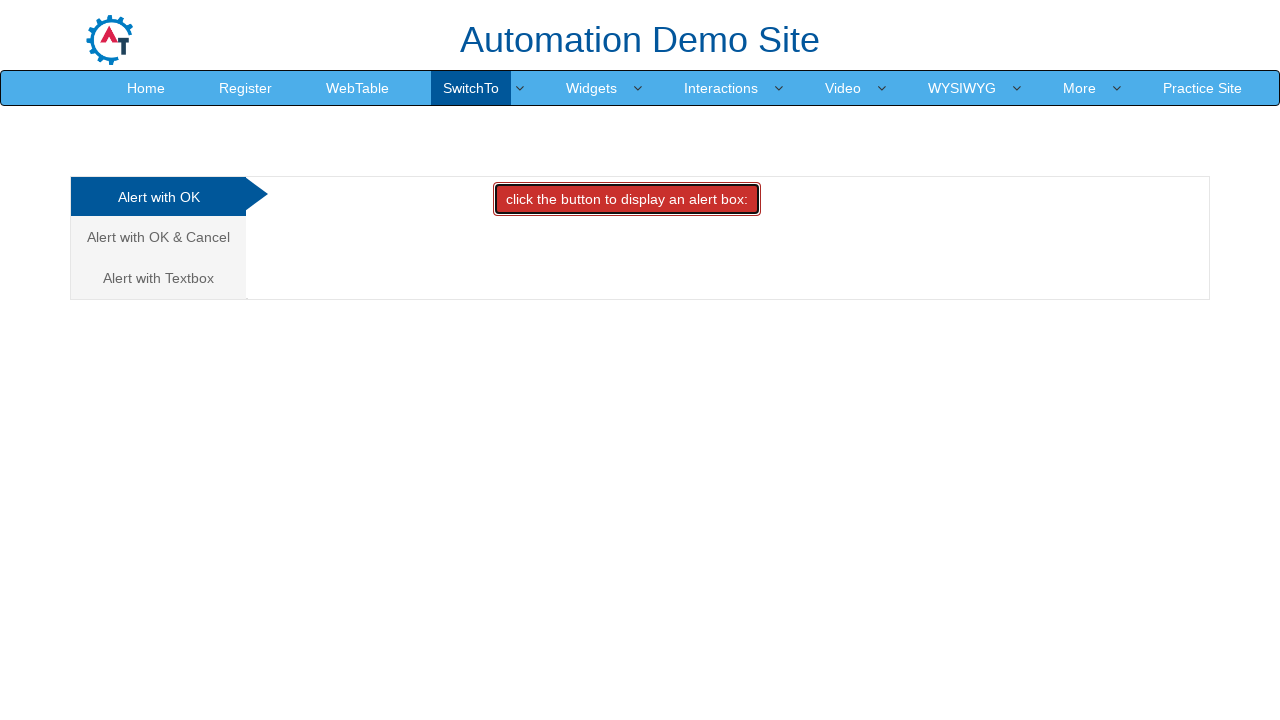

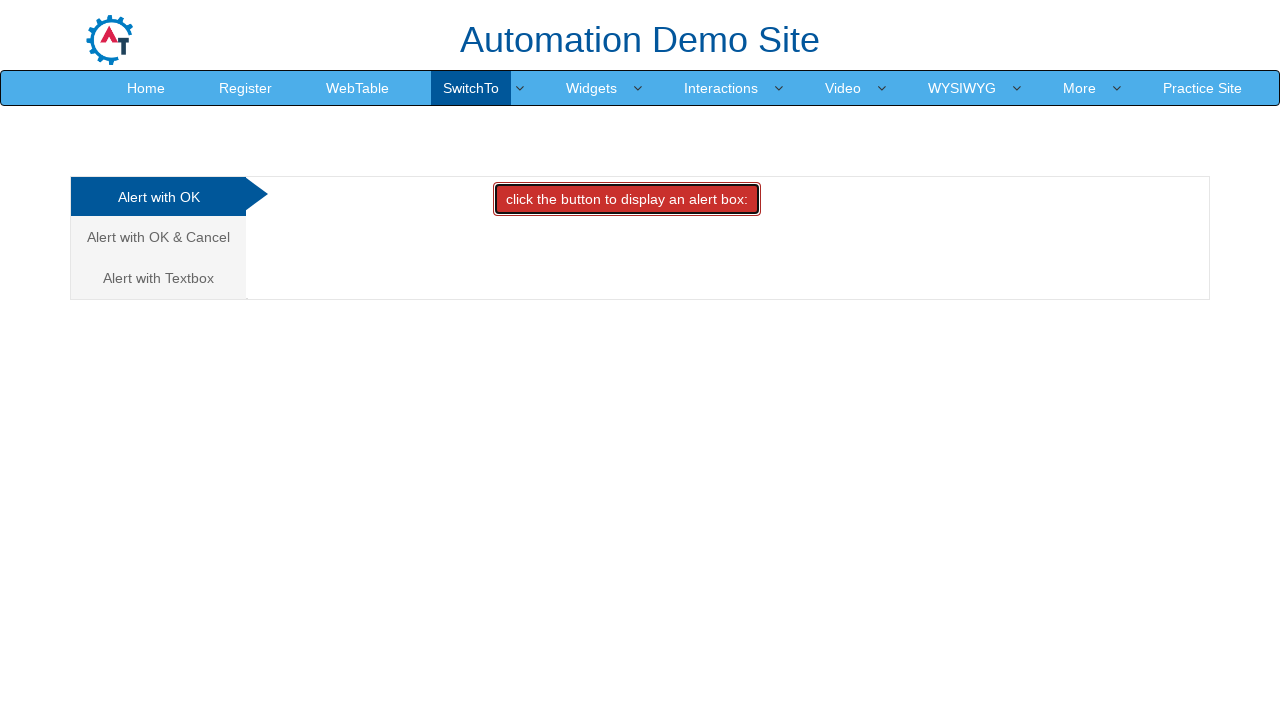